Tests hard wait mechanism by navigating to a website and waiting for 3 seconds before finding an element

Starting URL: https://seleniumatfingertips.wordpress.com/

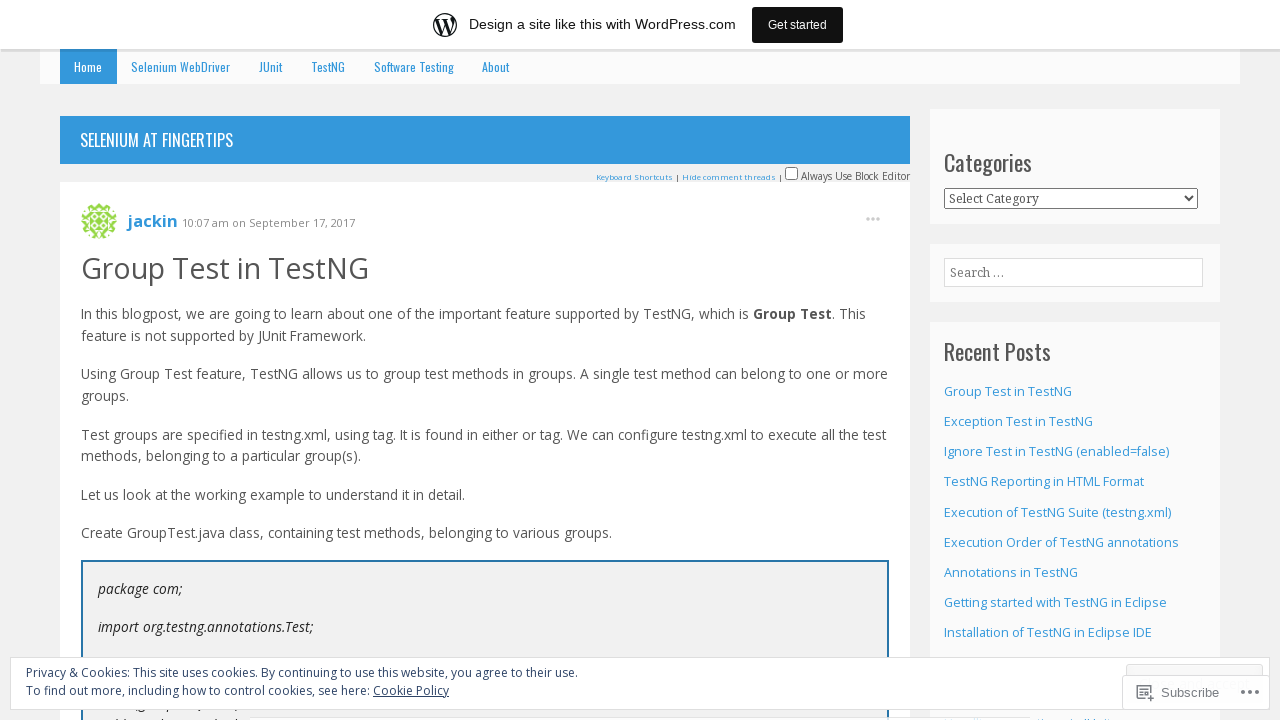

Navigated to https://seleniumatfingertips.wordpress.com/
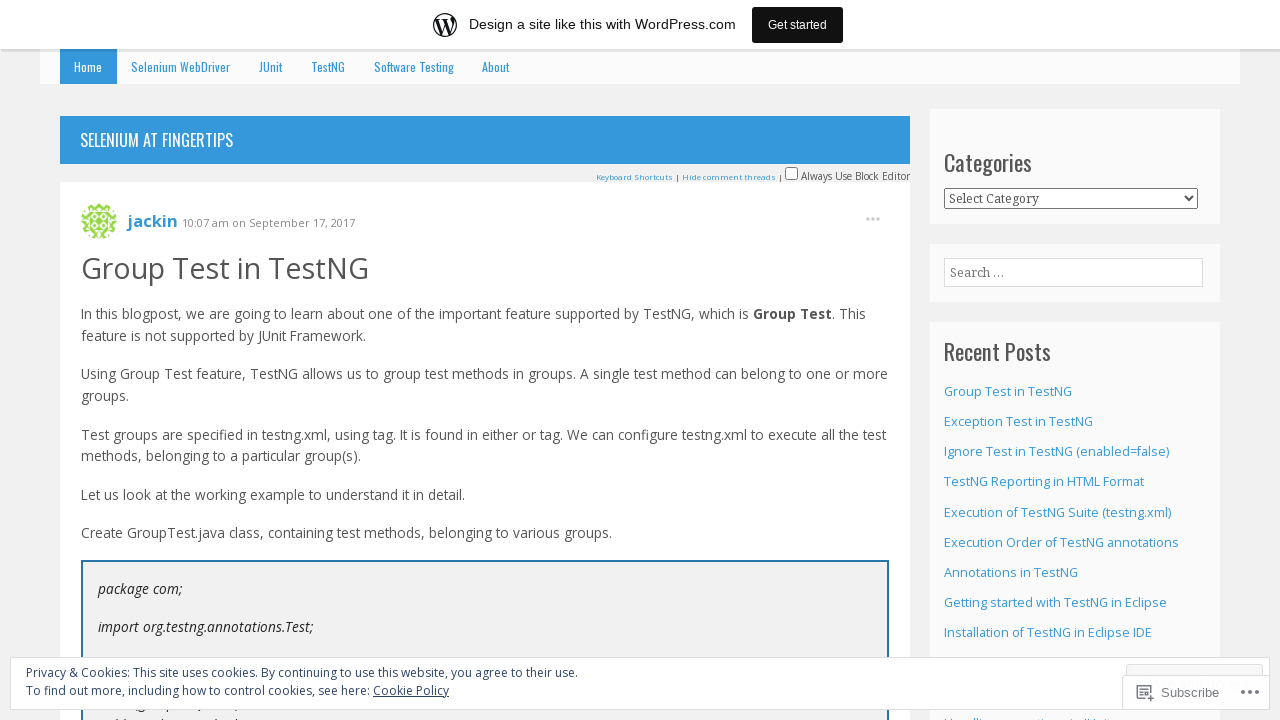

Hard wait of 3 seconds completed
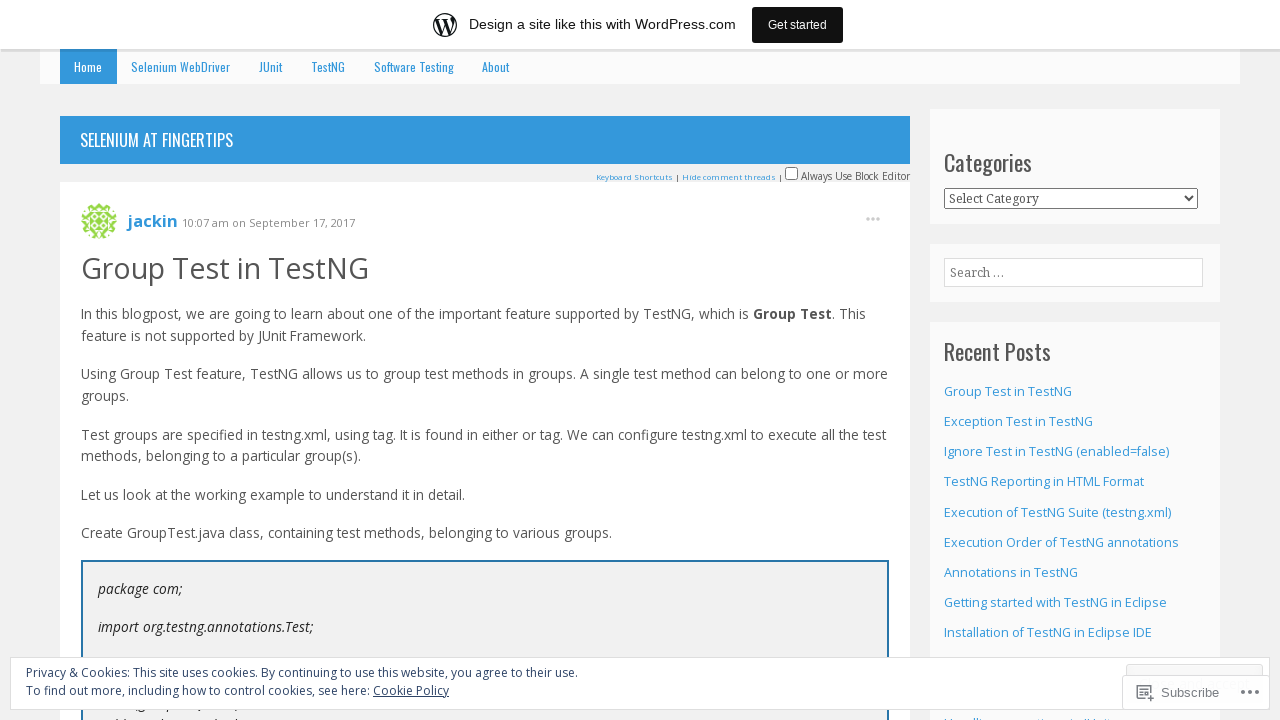

Home link element found and is present
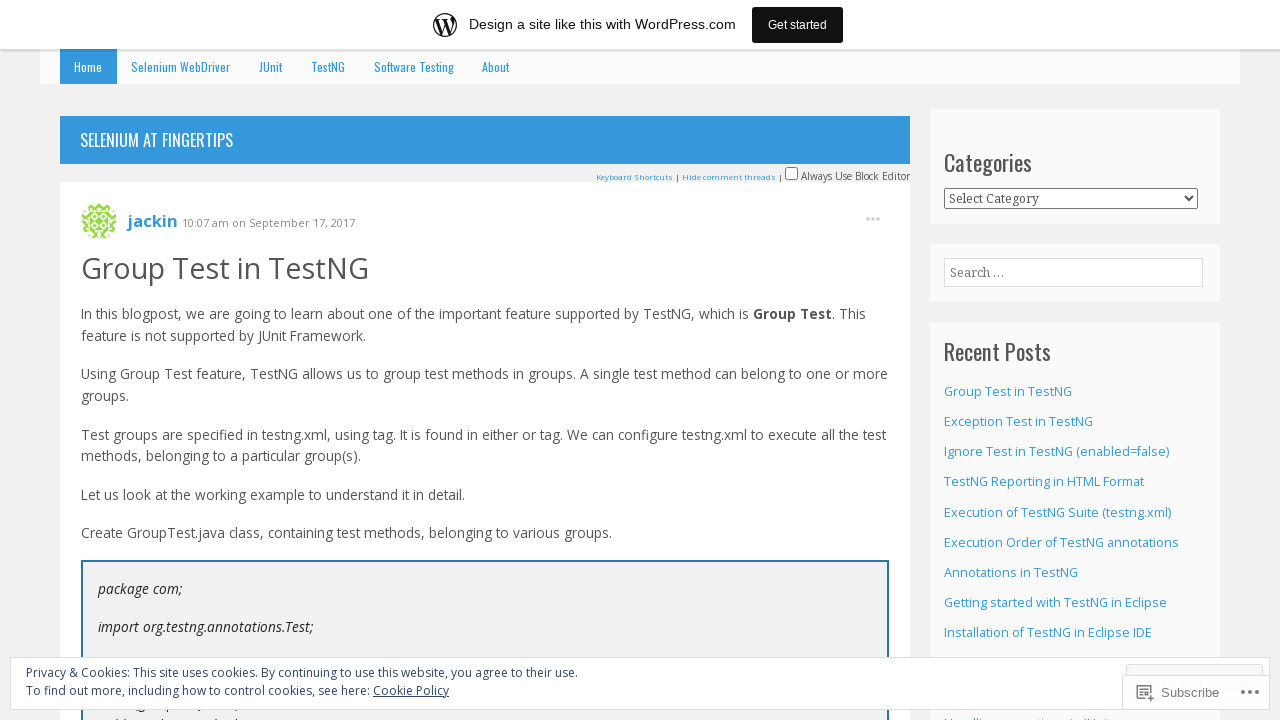

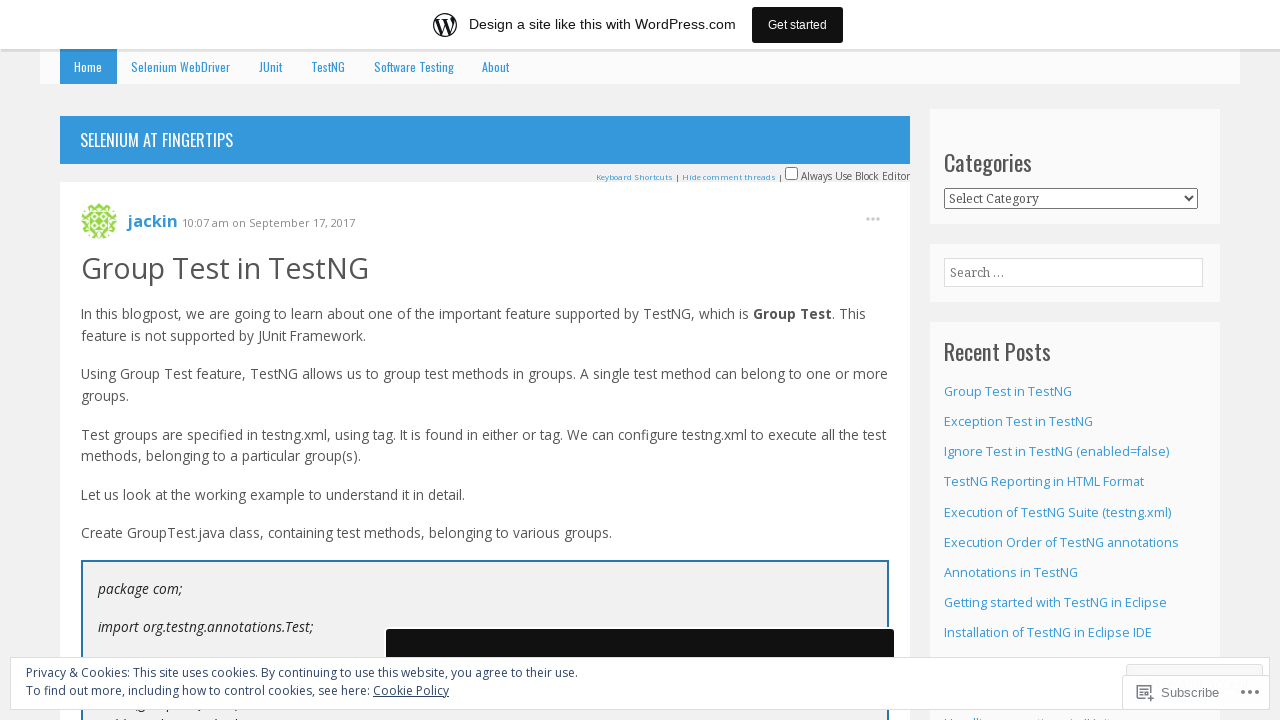